Navigates to OYO Rooms website and selects a specific location (Karol Bagh in Delhi) by hovering over Delhi and clicking on the Karol Bagh link

Starting URL: https://www.oyorooms.com/

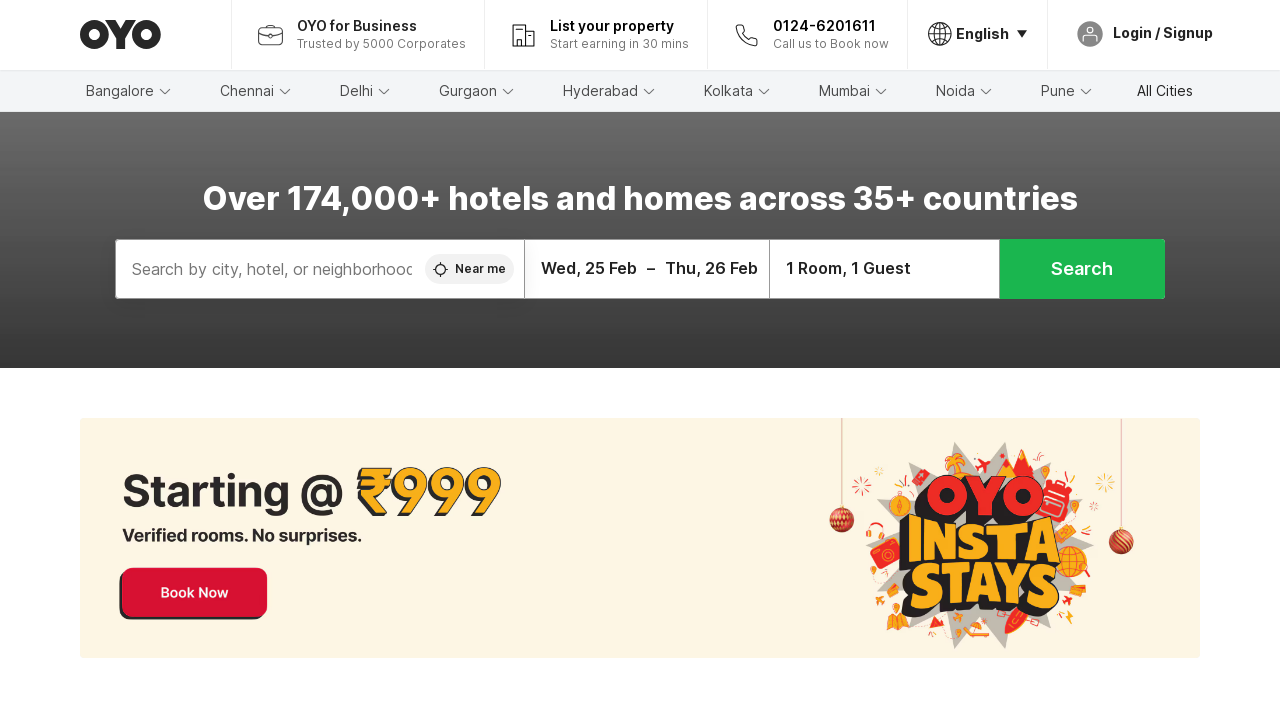

Hovered over Delhi element at (356, 91) on xpath=//h2[text()='Delhi']
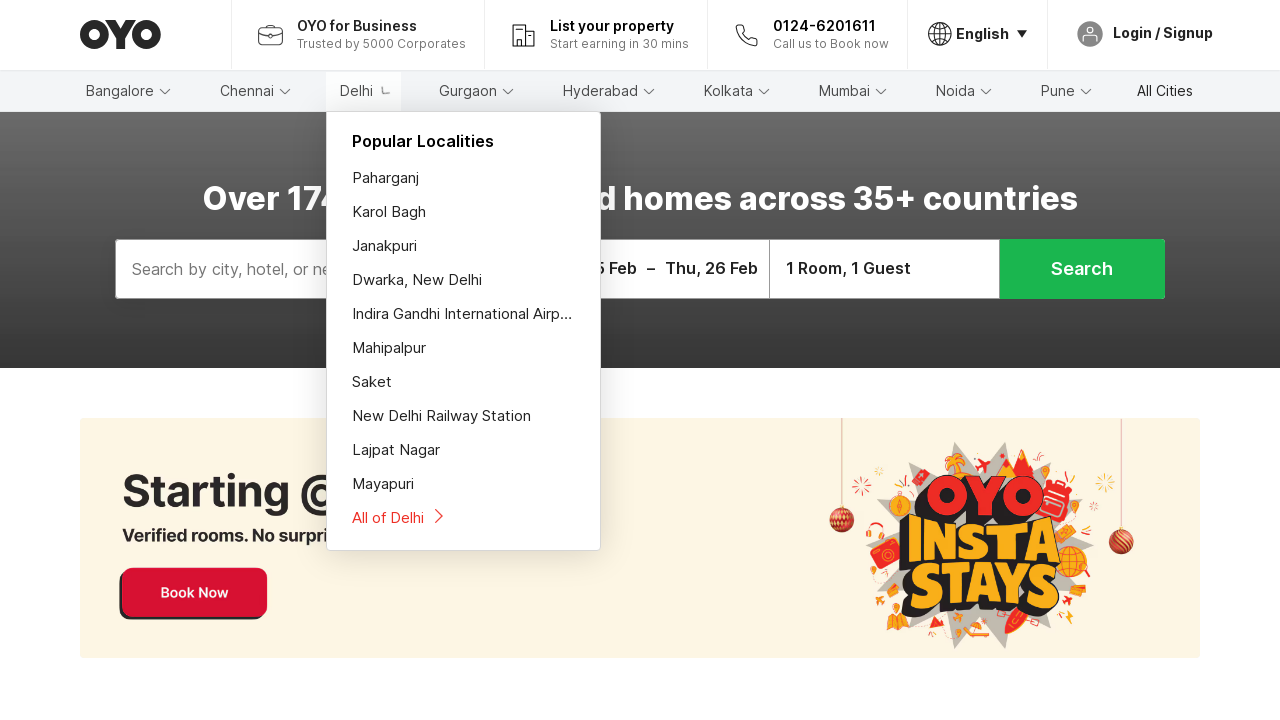

Clicked on Karol Bagh link to select the location at (464, 212) on xpath=//a[text()='Karol Bagh']
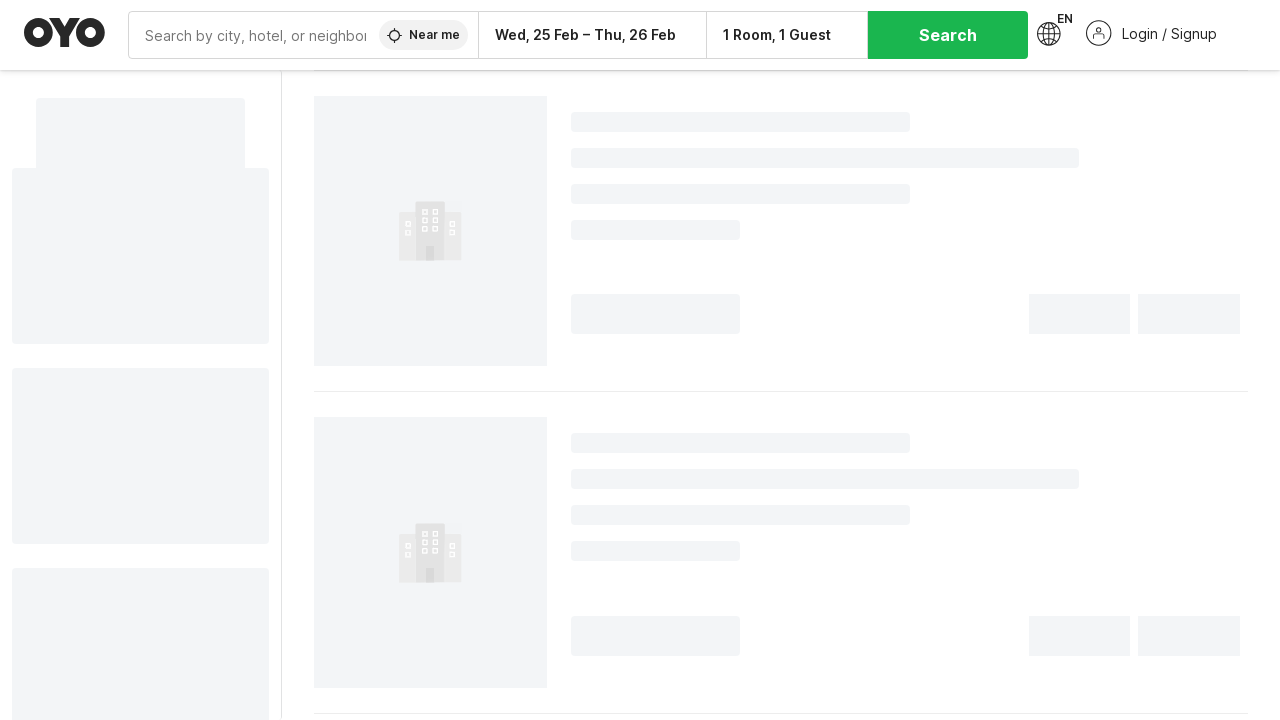

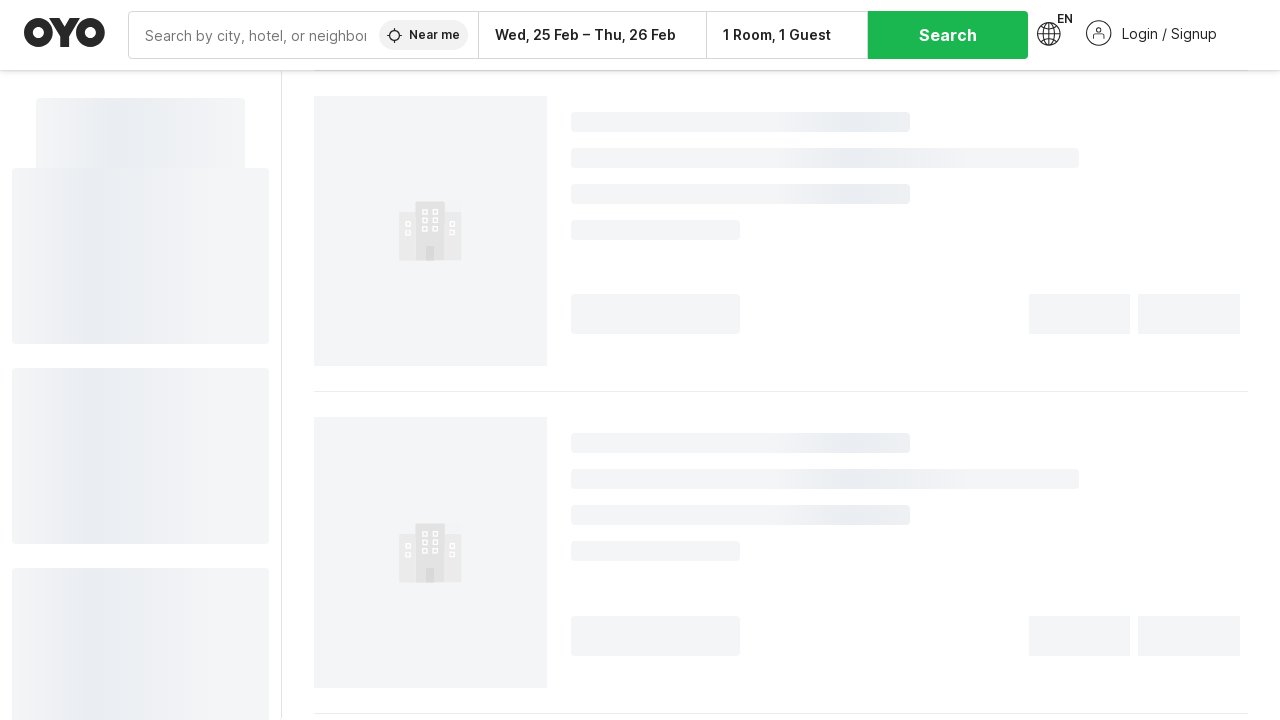